Tests challenging DOM elements by waiting for and clicking on buttons with dynamic text content (foo, bar, baz, or qux)

Starting URL: https://the-internet.herokuapp.com/challenging_dom

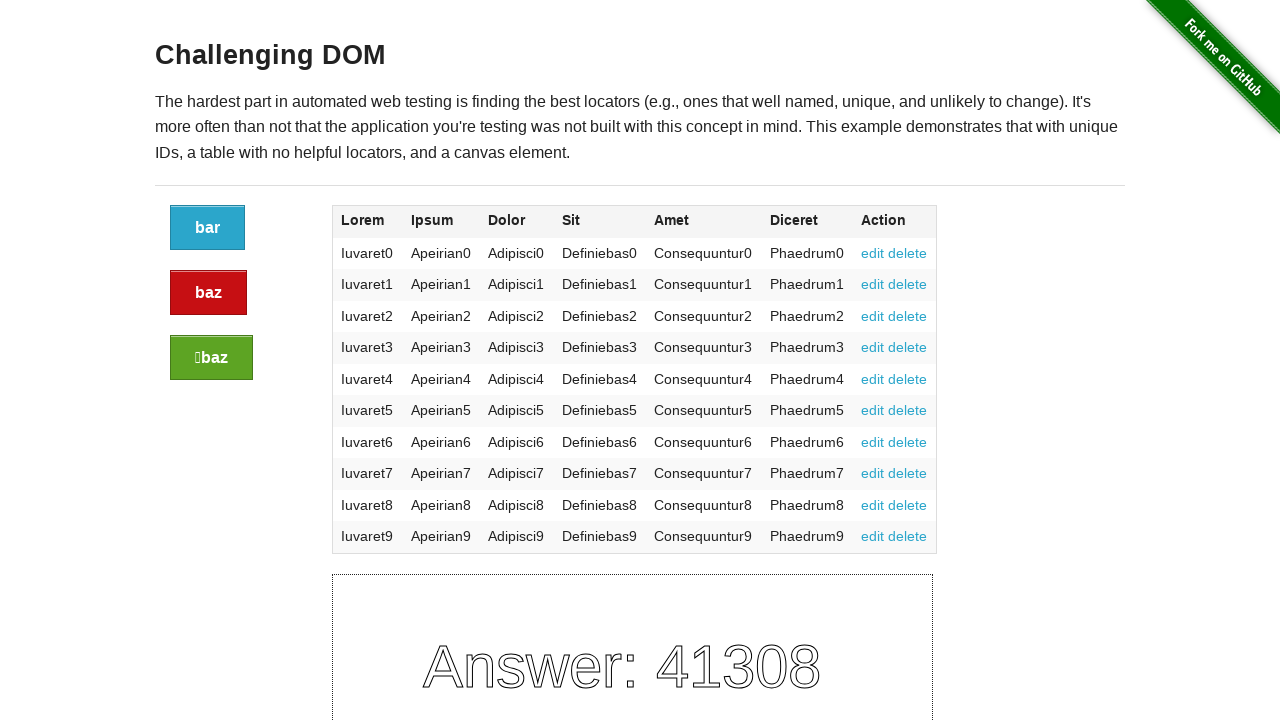

Filled new-todo field with 'buy some cheese'
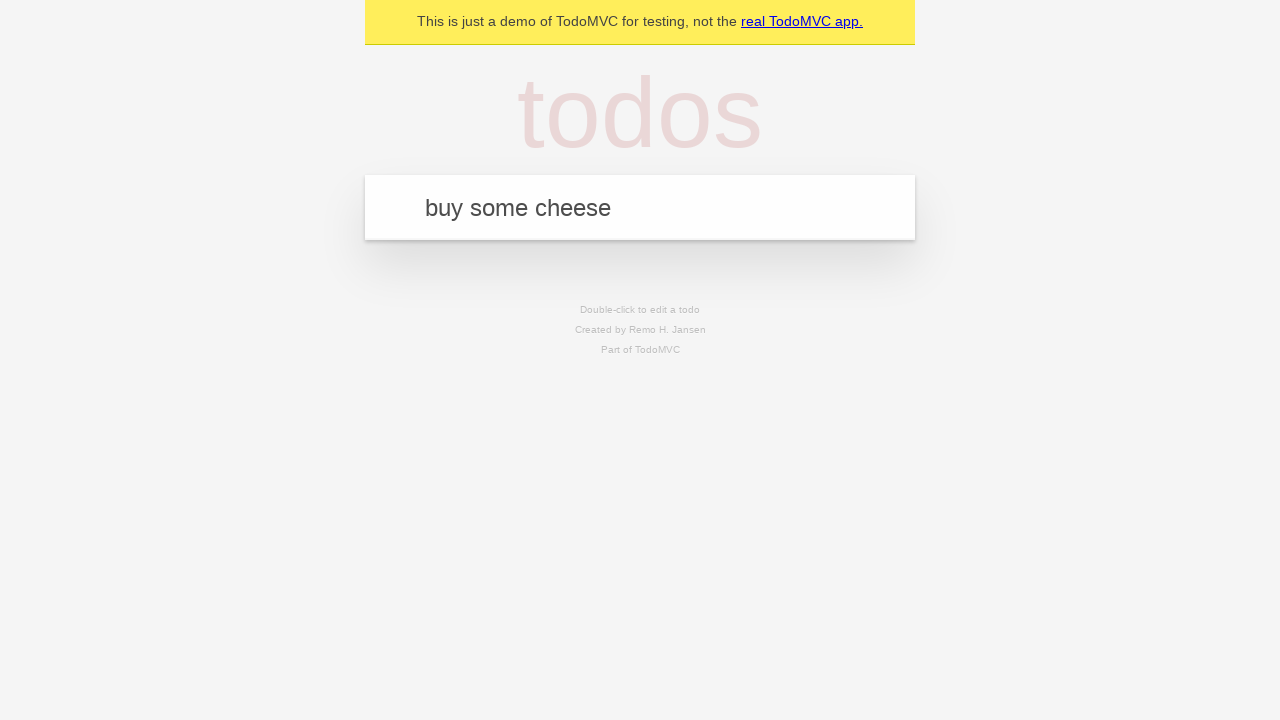

Pressed Enter to add first todo item
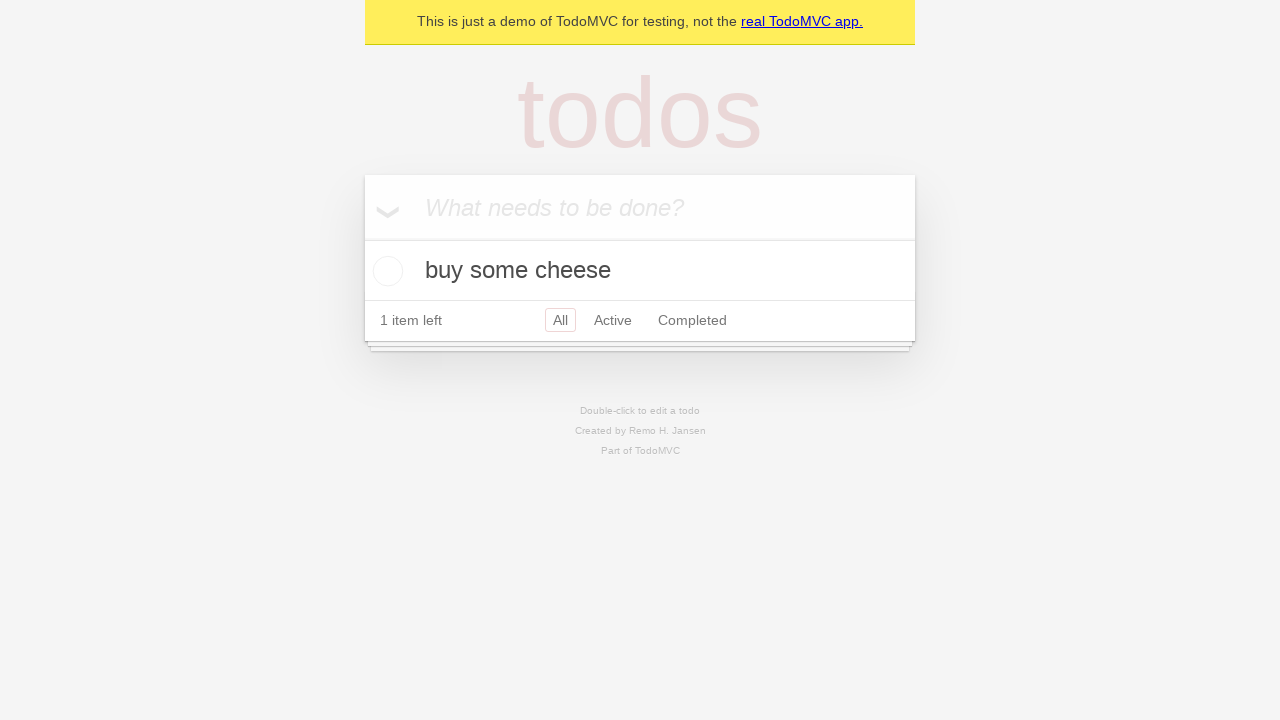

Filled new-todo field with 'feed the cat'
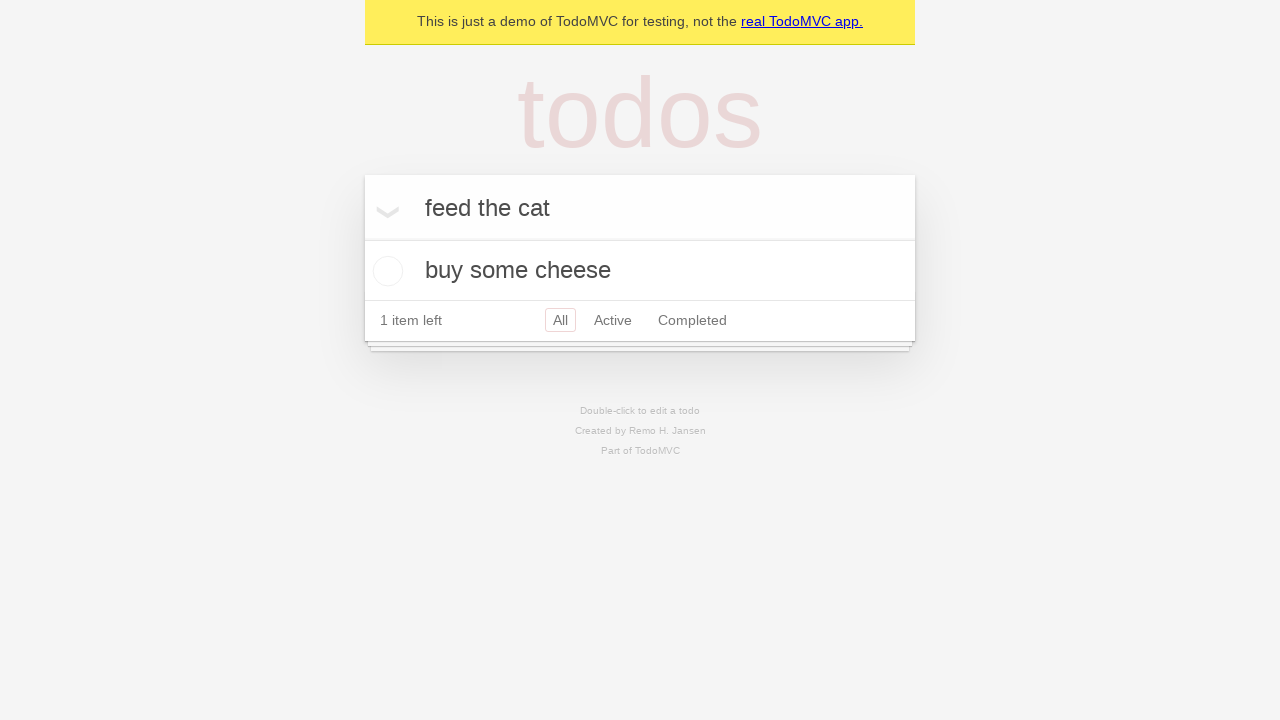

Pressed Enter to add second todo item
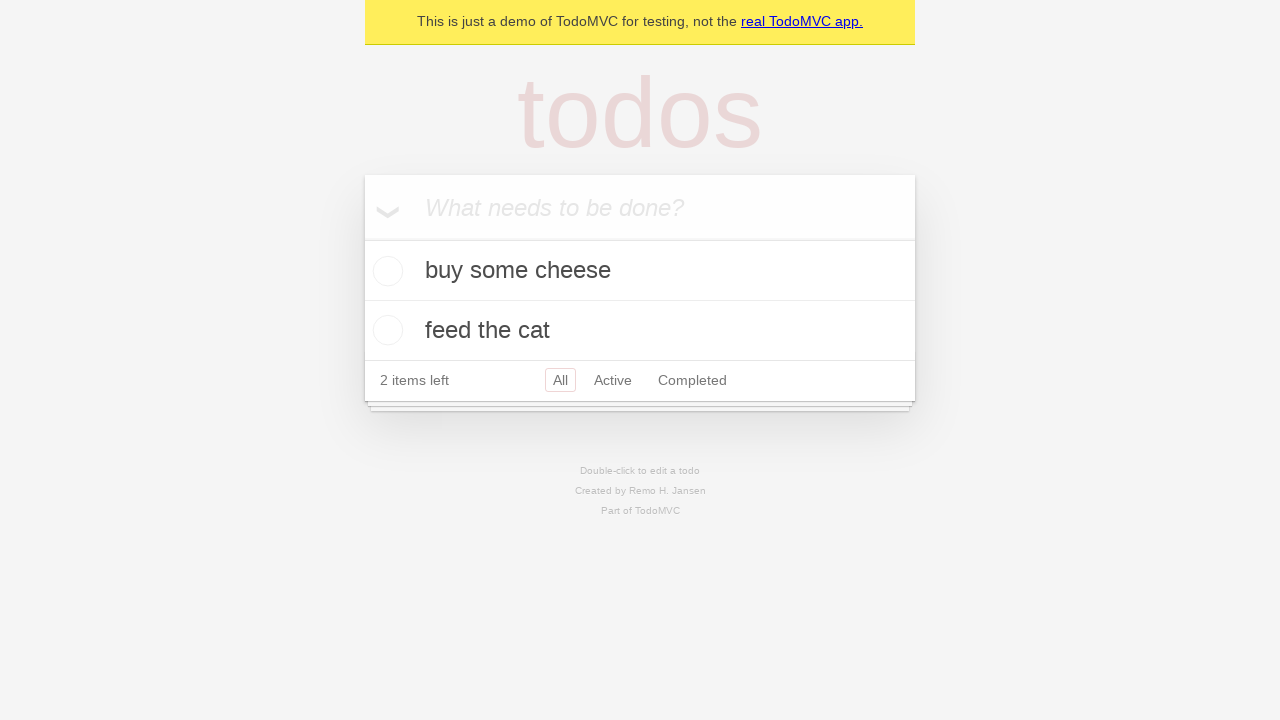

Filled new-todo field with 'book a doctors appointment'
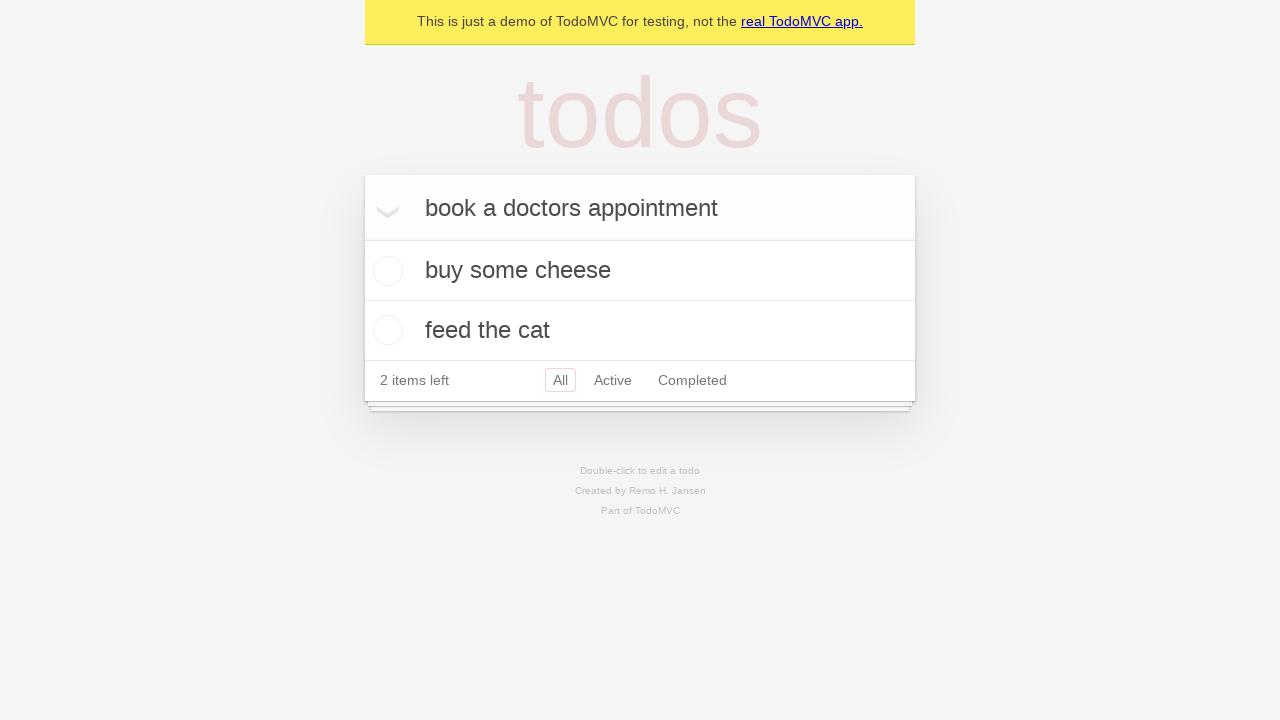

Pressed Enter to add third todo item
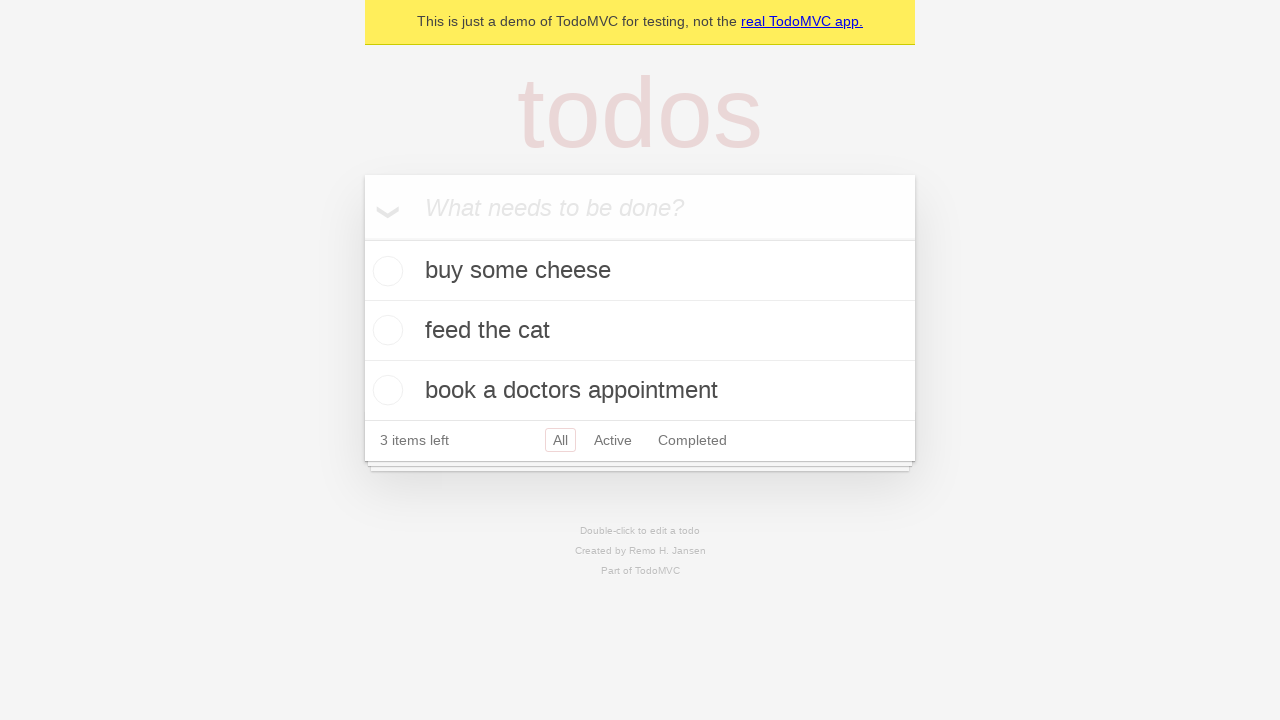

Clicked toggle-all checkbox to mark all items as completed
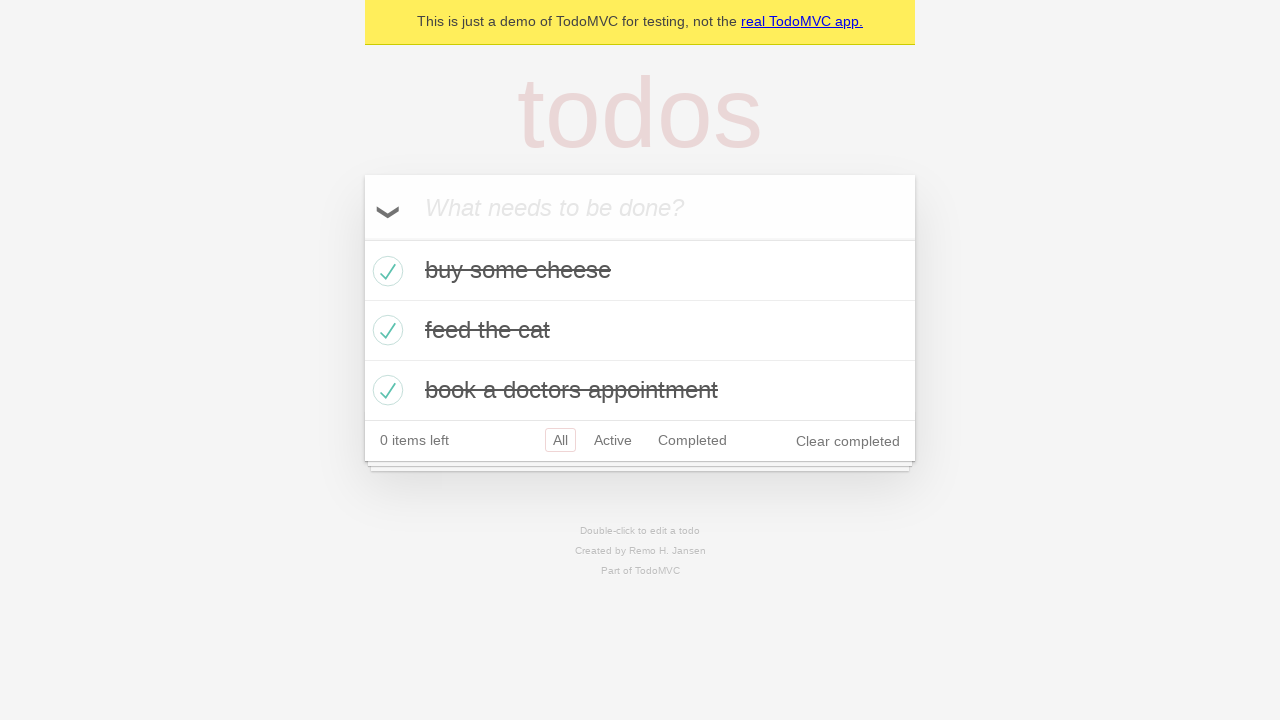

Waited for todos to have completed class applied
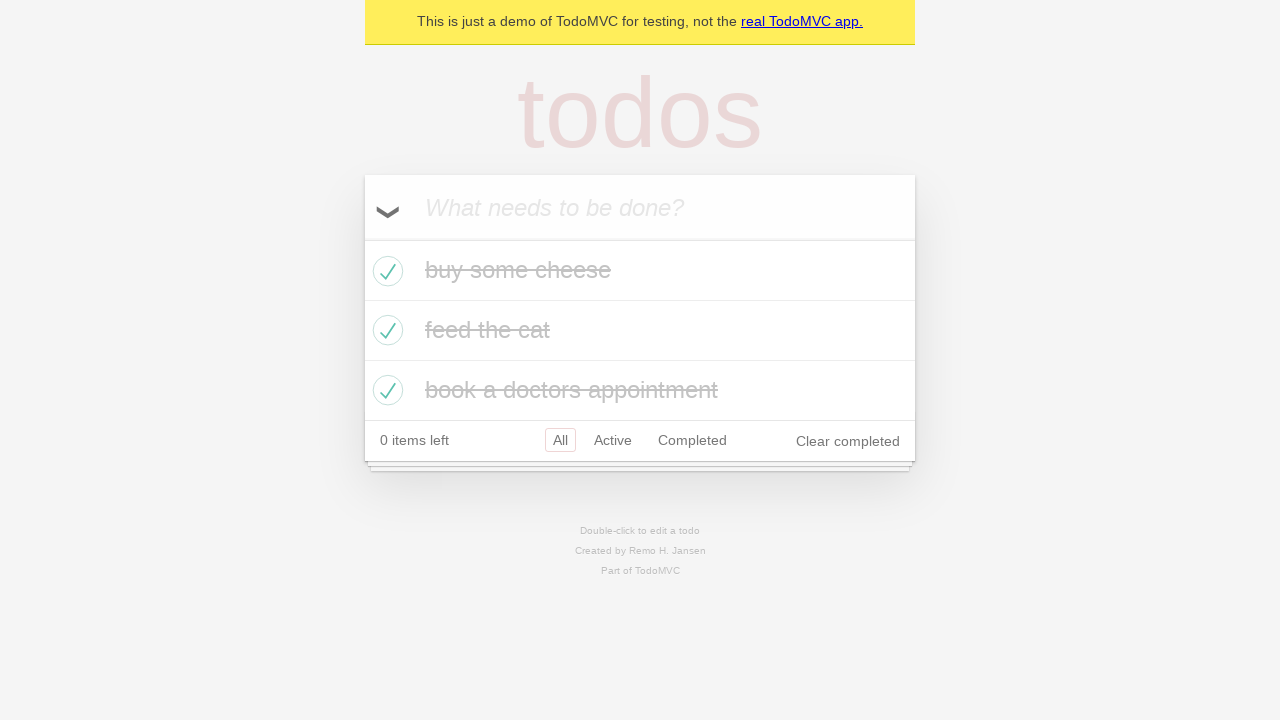

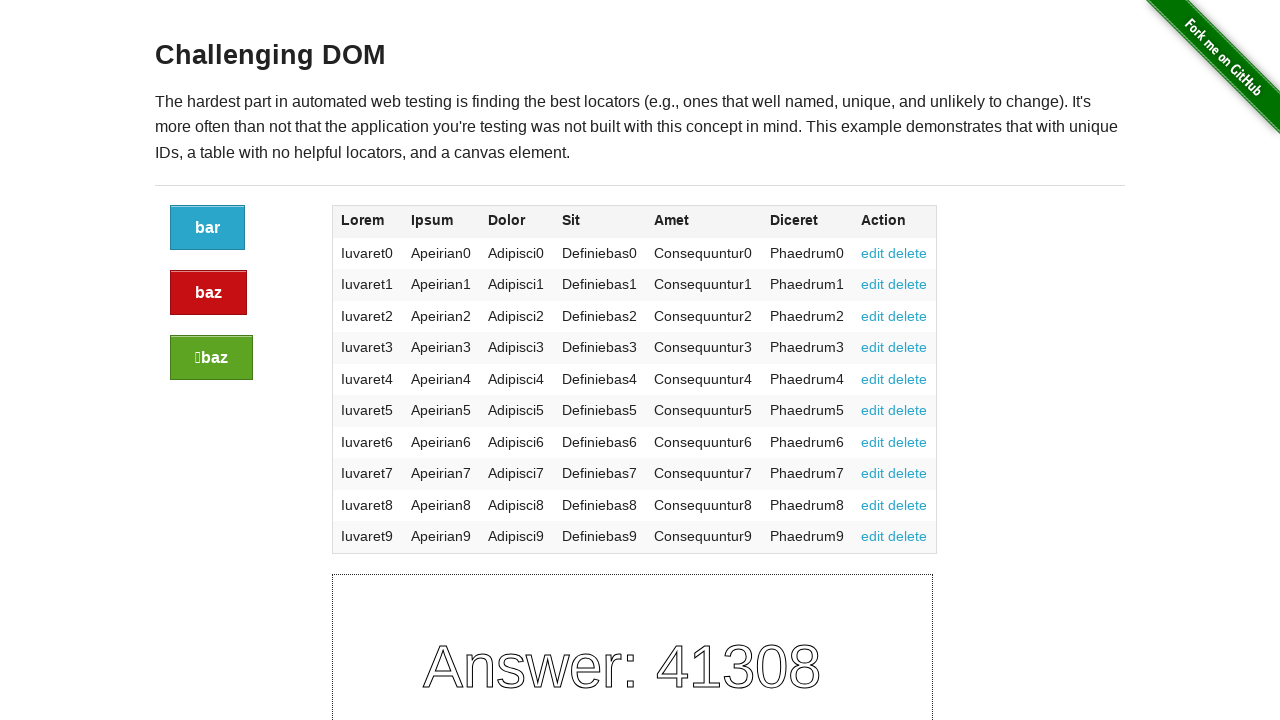